Tests drag and drop functionality by dragging element A to element B

Starting URL: http://the-internet.herokuapp.com/

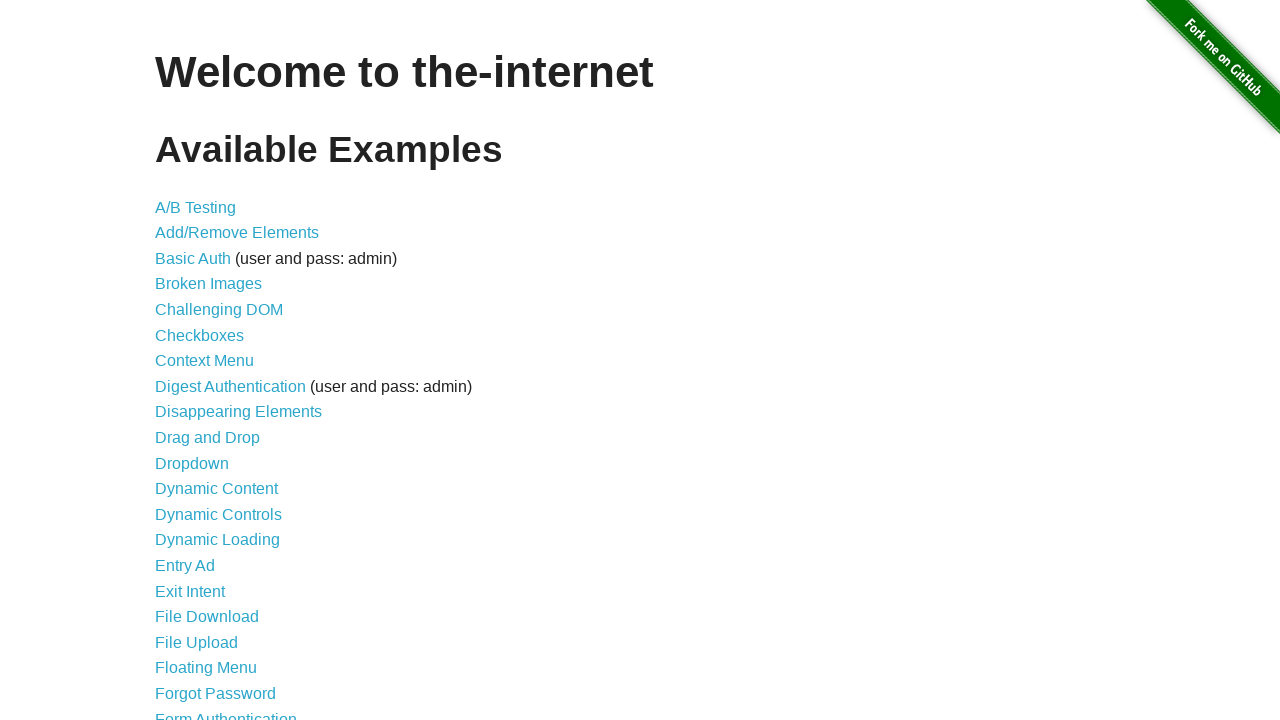

Clicked Drag and Drop link at (208, 438) on a[href='/drag_and_drop']
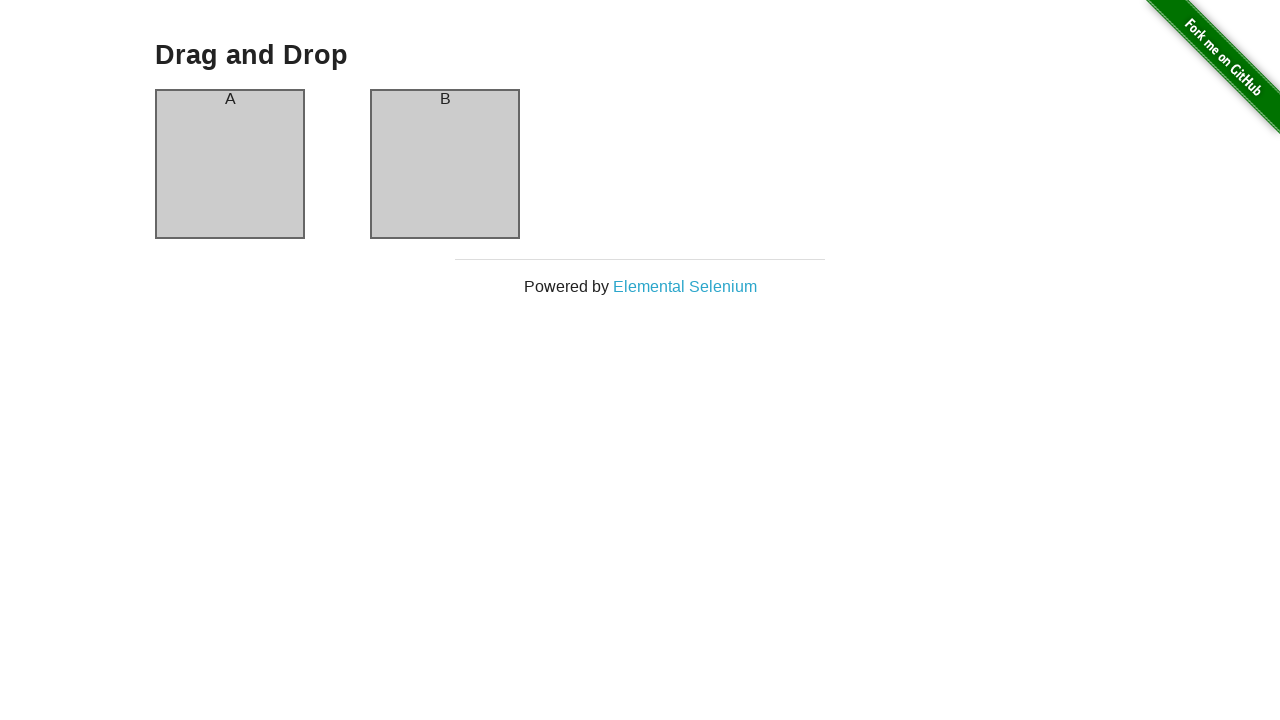

Column A element loaded
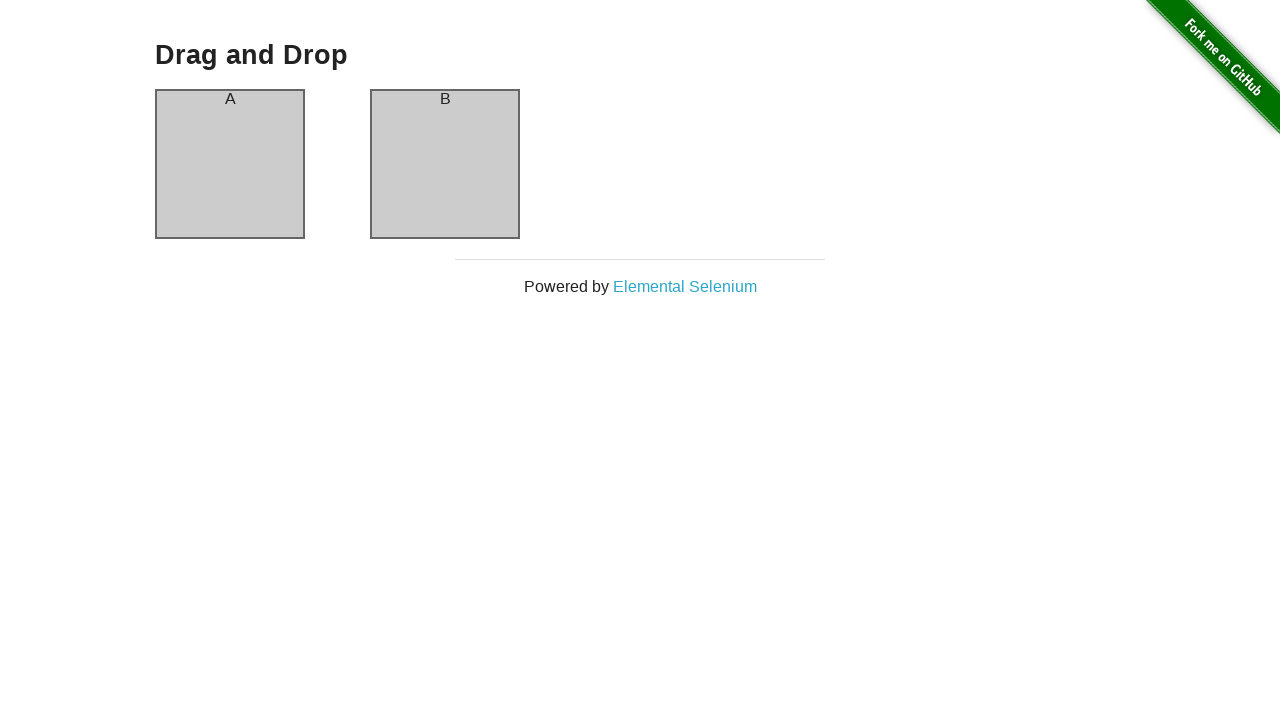

Column B element loaded
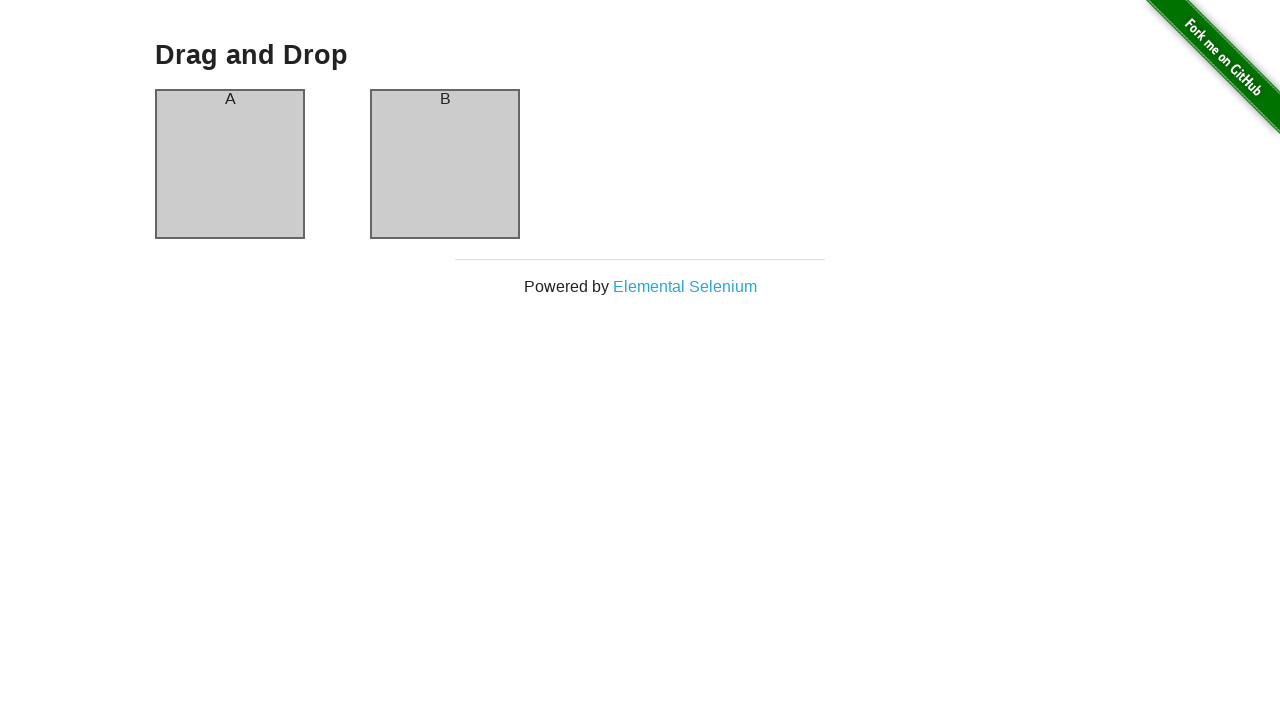

Dragged element A to element B at (445, 164)
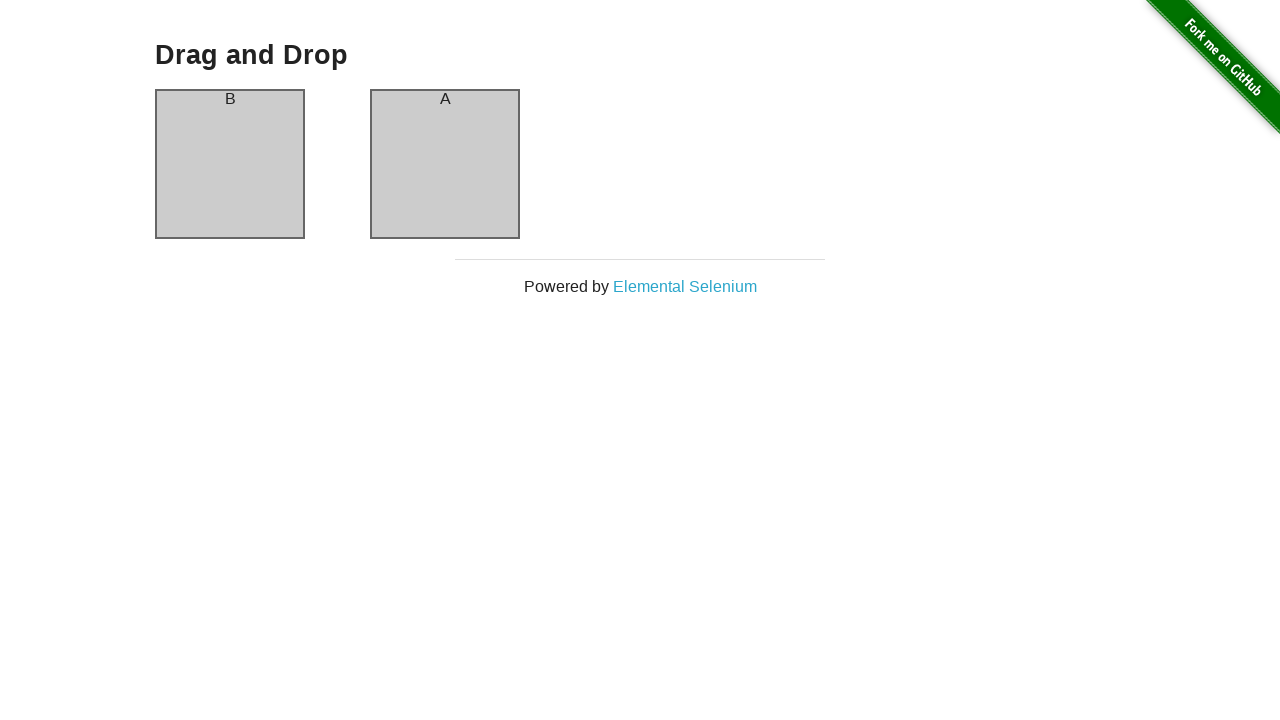

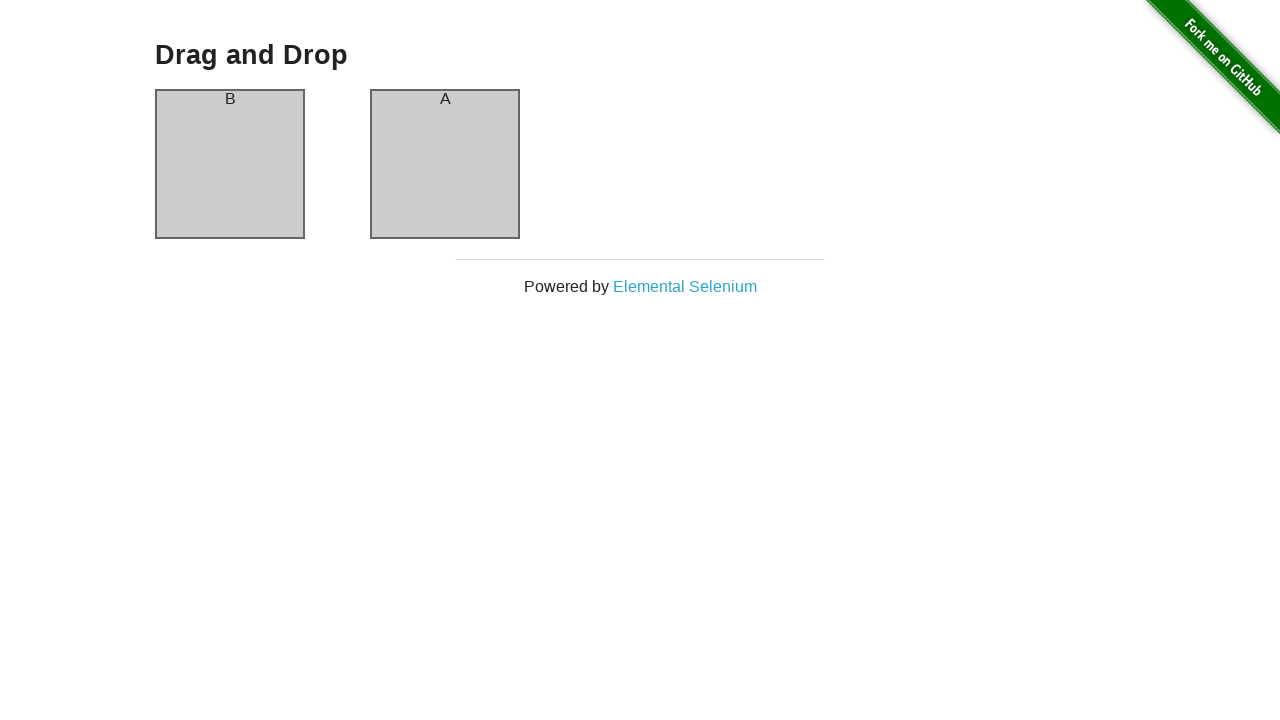